Tests that the FAQ section titled "Вопросы о важном" (Important Questions) is visible after scrolling to the bottom of the scooter rental page.

Starting URL: https://qa-scooter.praktikum-services.ru/

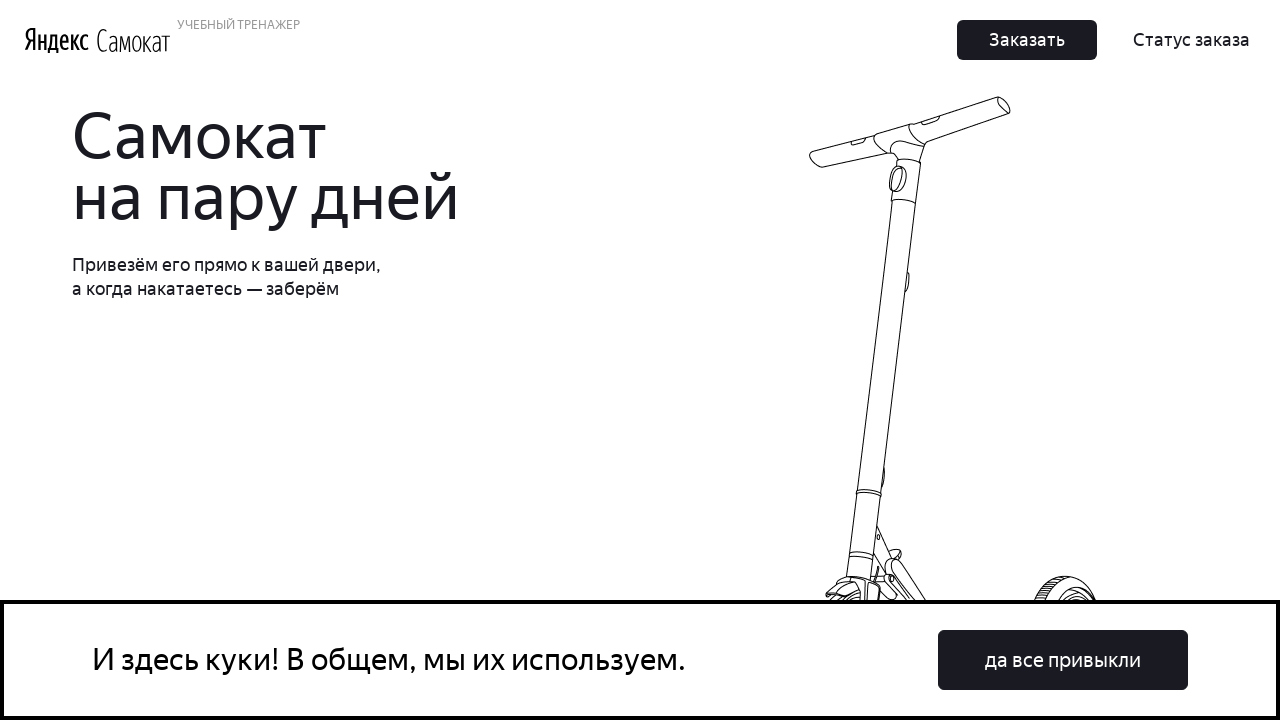

Scrolled to the bottom of the scooter rental page
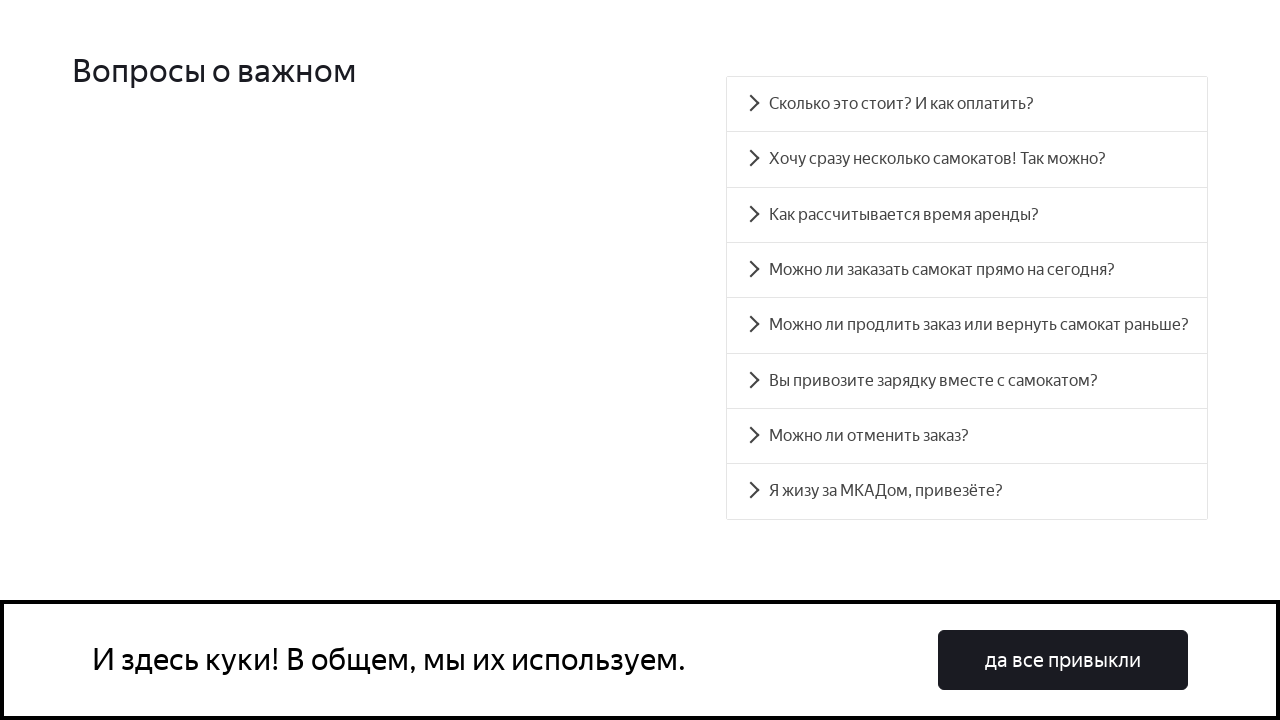

FAQ section title selector became visible
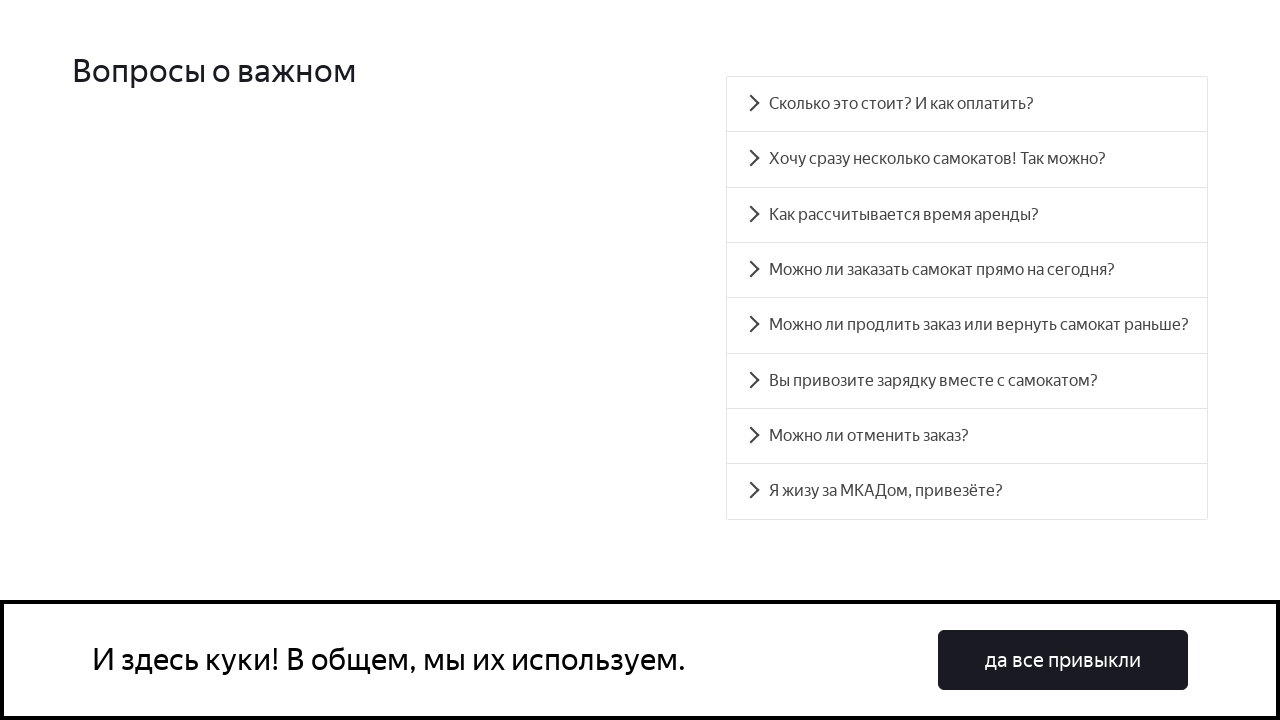

Retrieved FAQ section title text: 'Вопросы о важном'
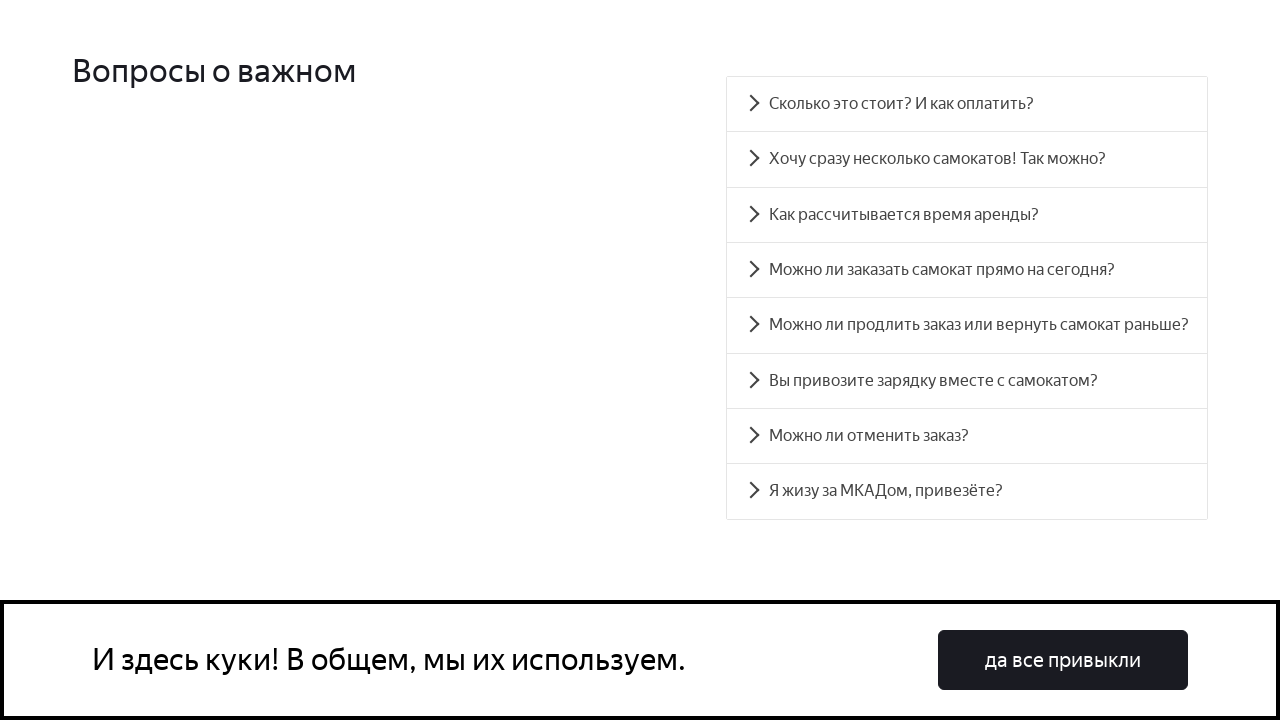

Verified FAQ section title is 'Вопросы о важном'
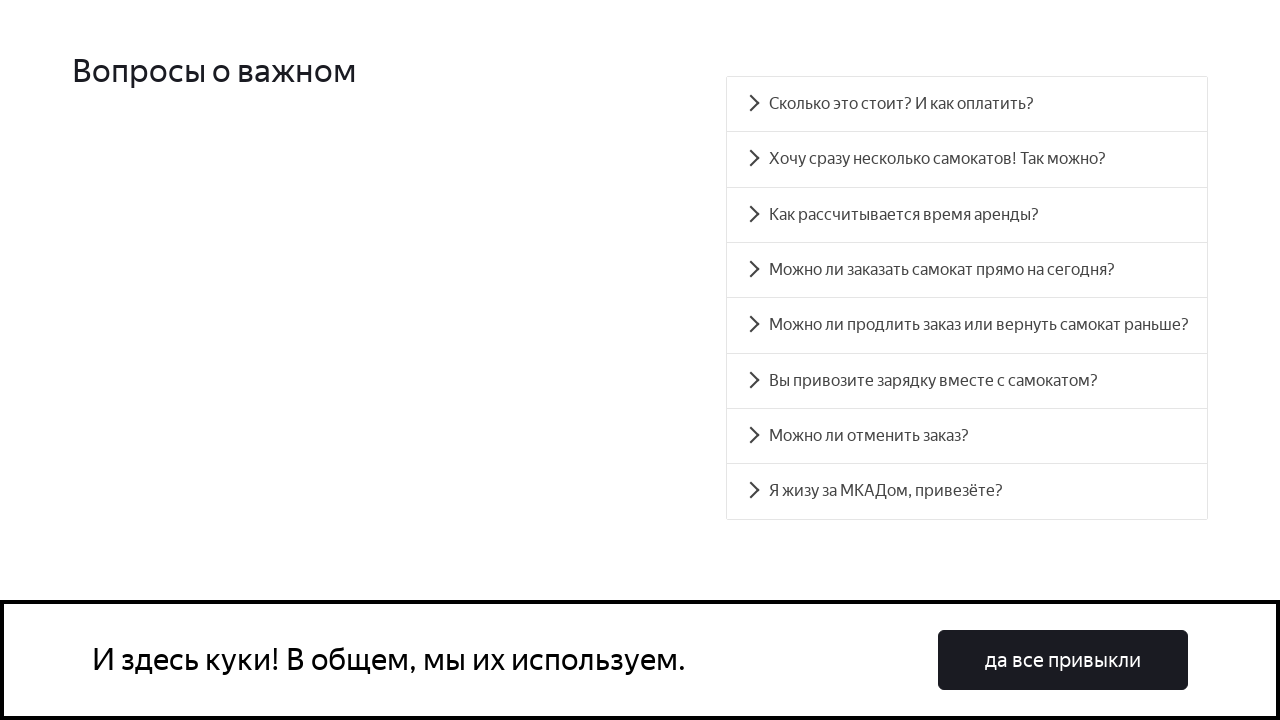

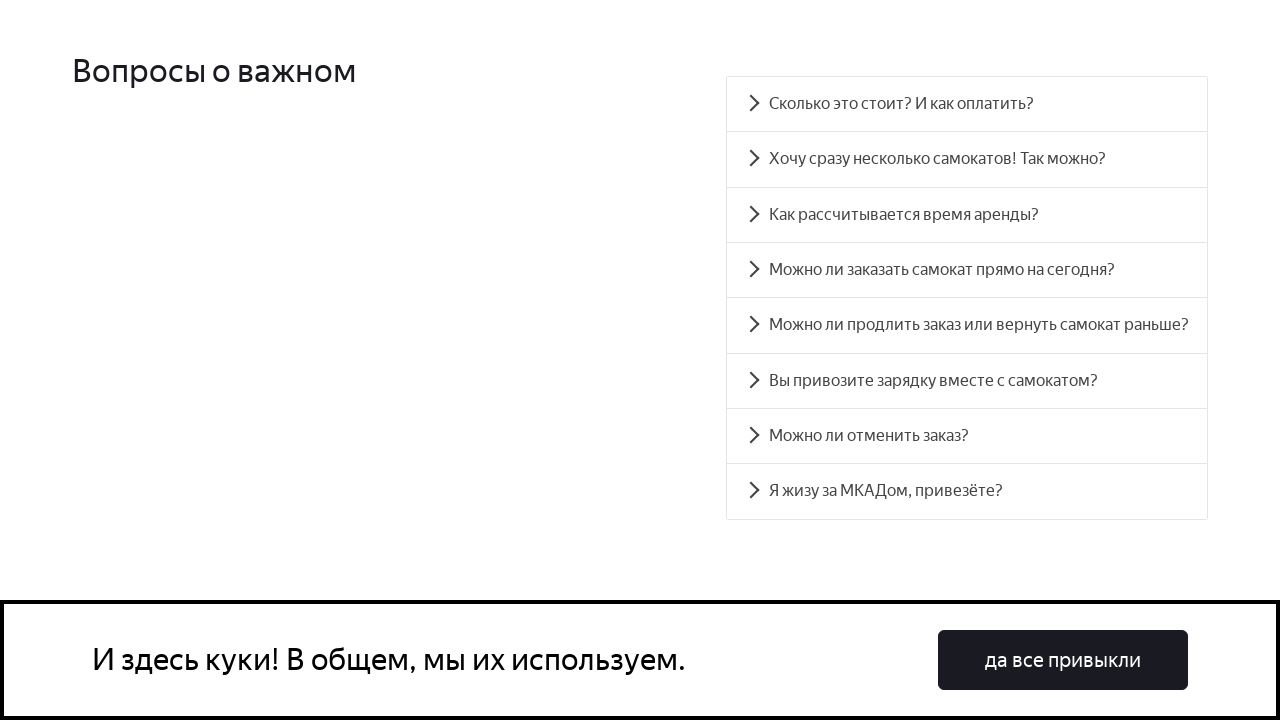